Tests registration form by selecting gender radio button and date of birth dropdowns (year, month, day)

Starting URL: http://demo.automationtesting.in/Register.html

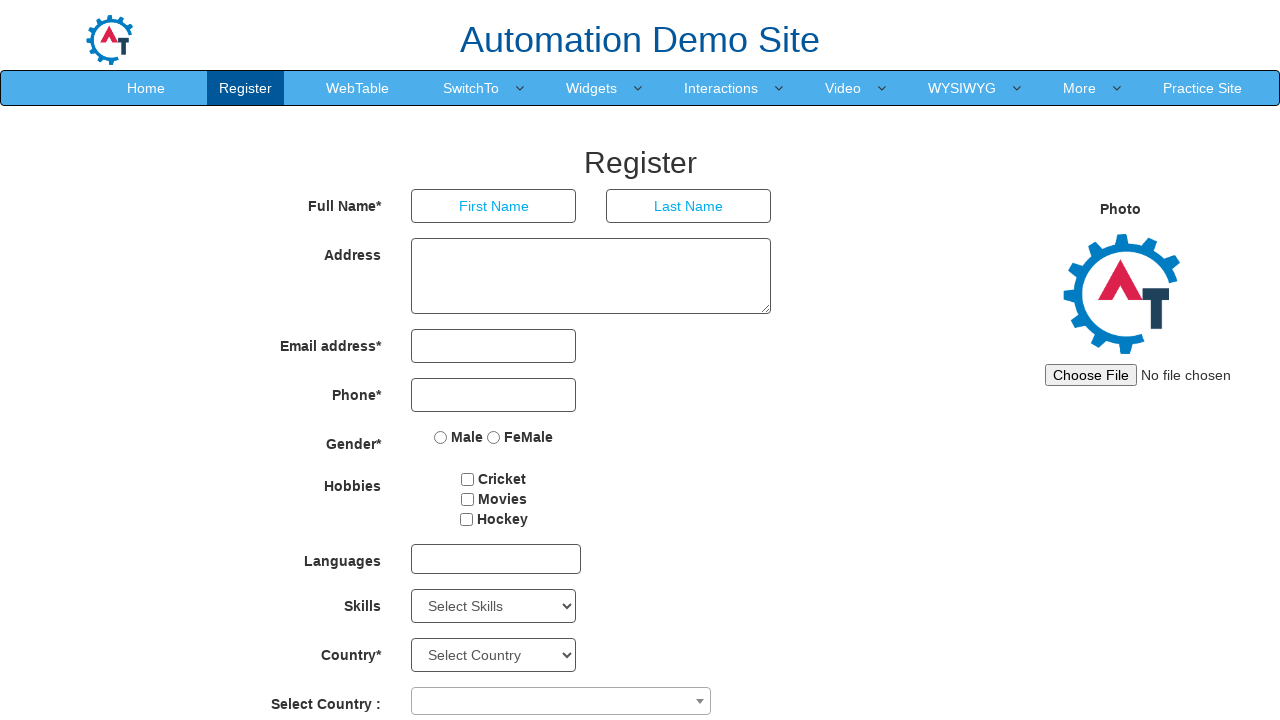

Clicked Female radio button at (494, 437) on input[name='radiooptions'][value='FeMale']
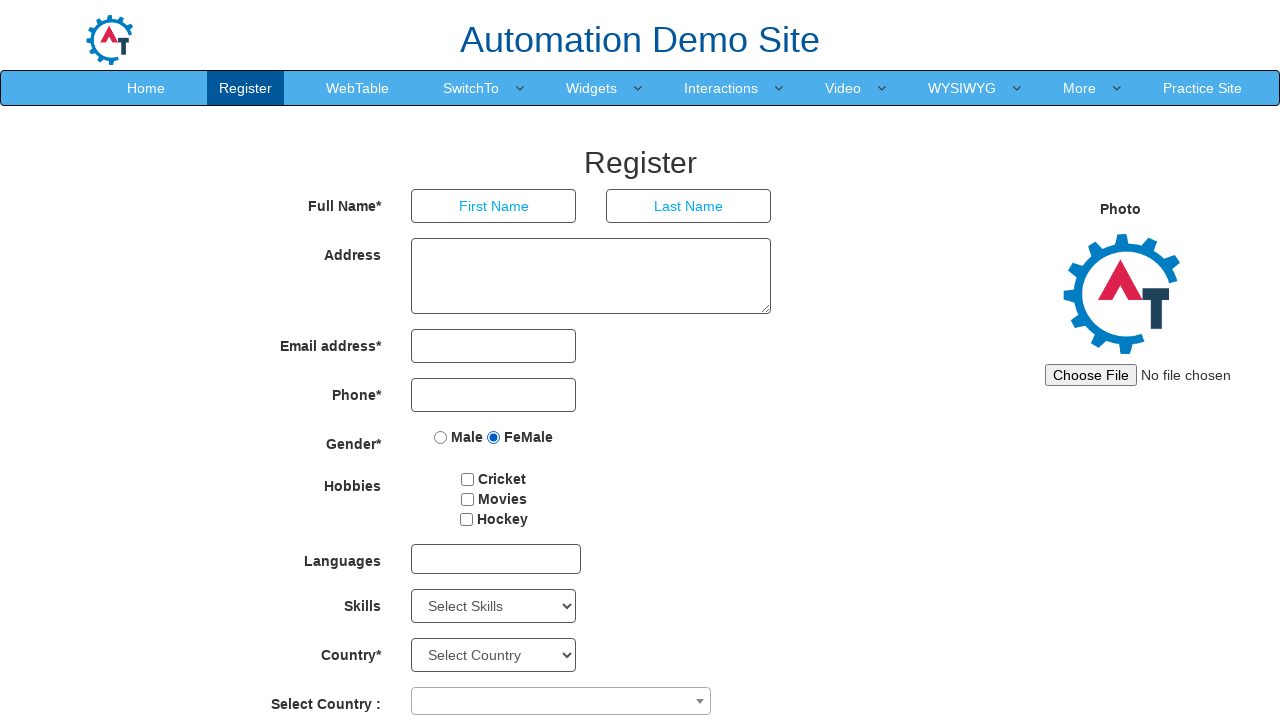

Selected year from dropdown (index 5) on select[placeholder='Year']
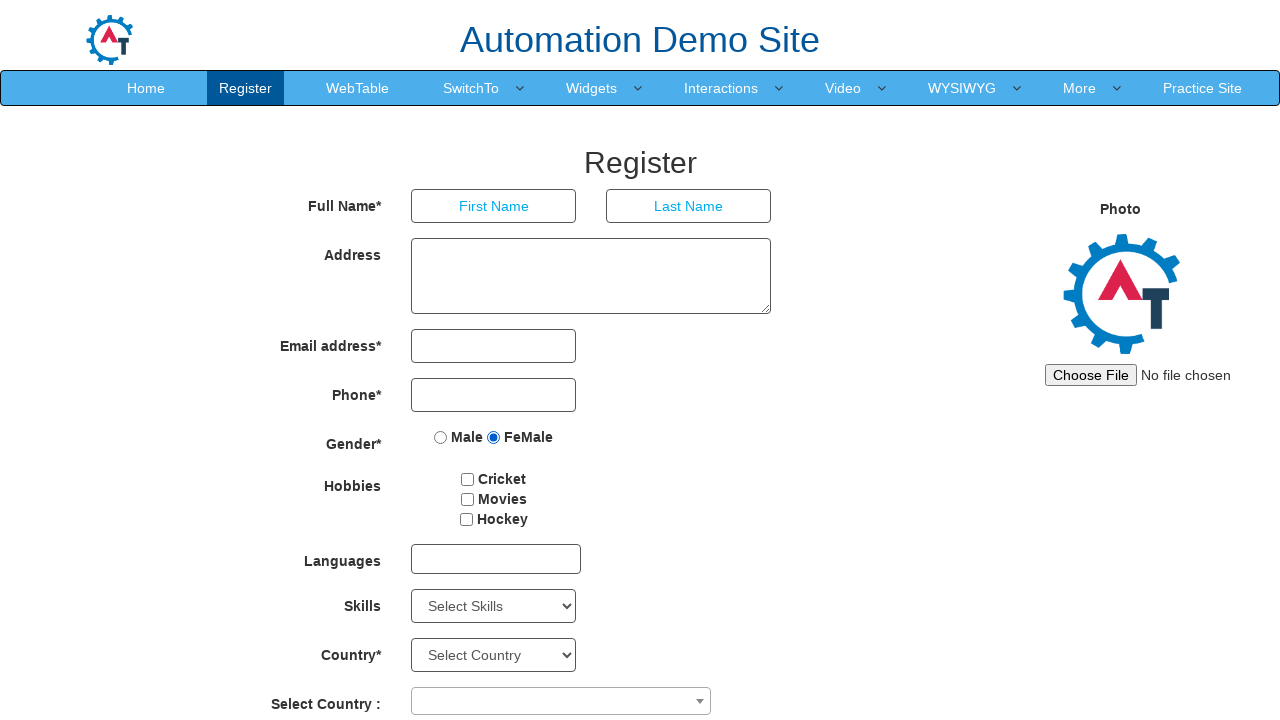

Selected May from month dropdown on select[placeholder='Month']
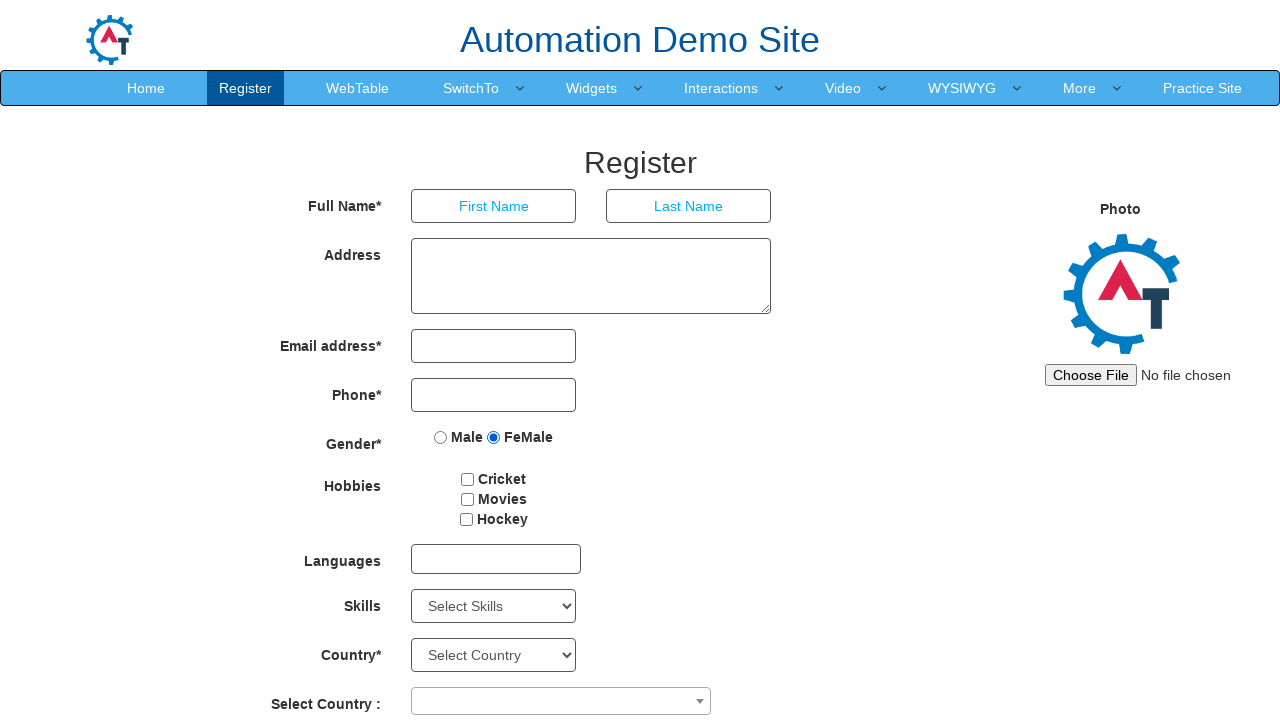

Selected day 2 from day dropdown on select[placeholder='Day']
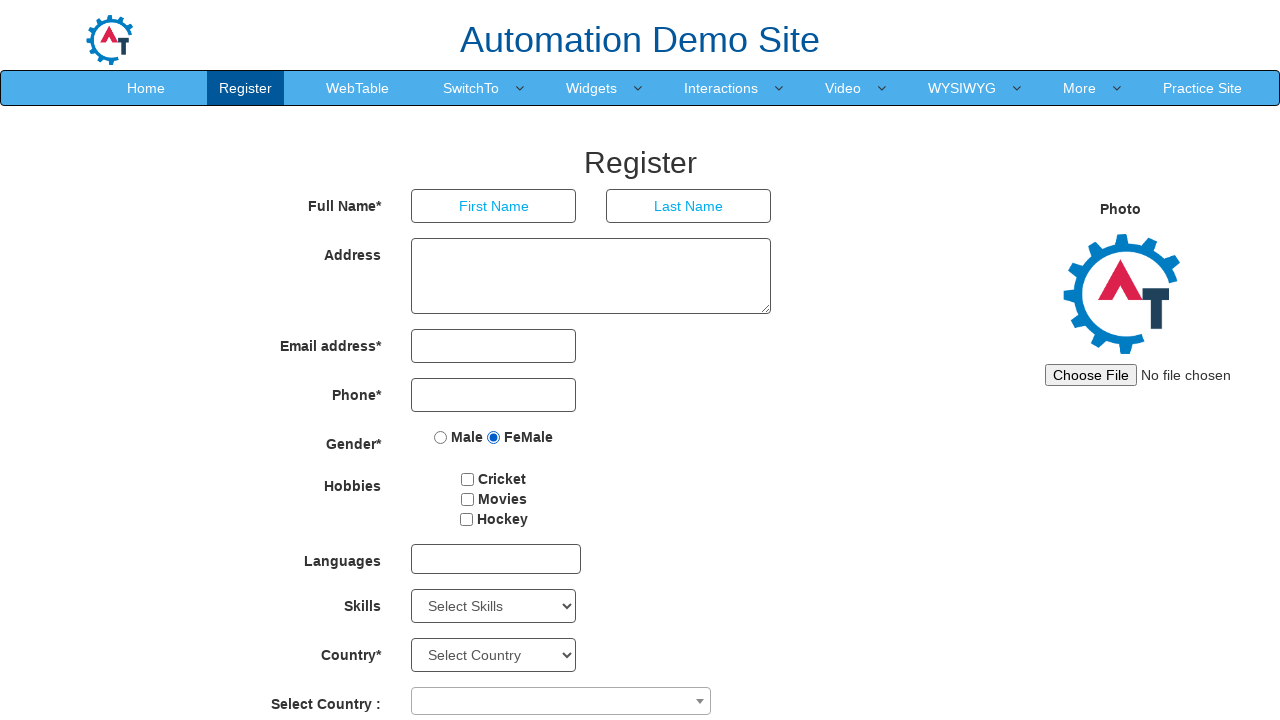

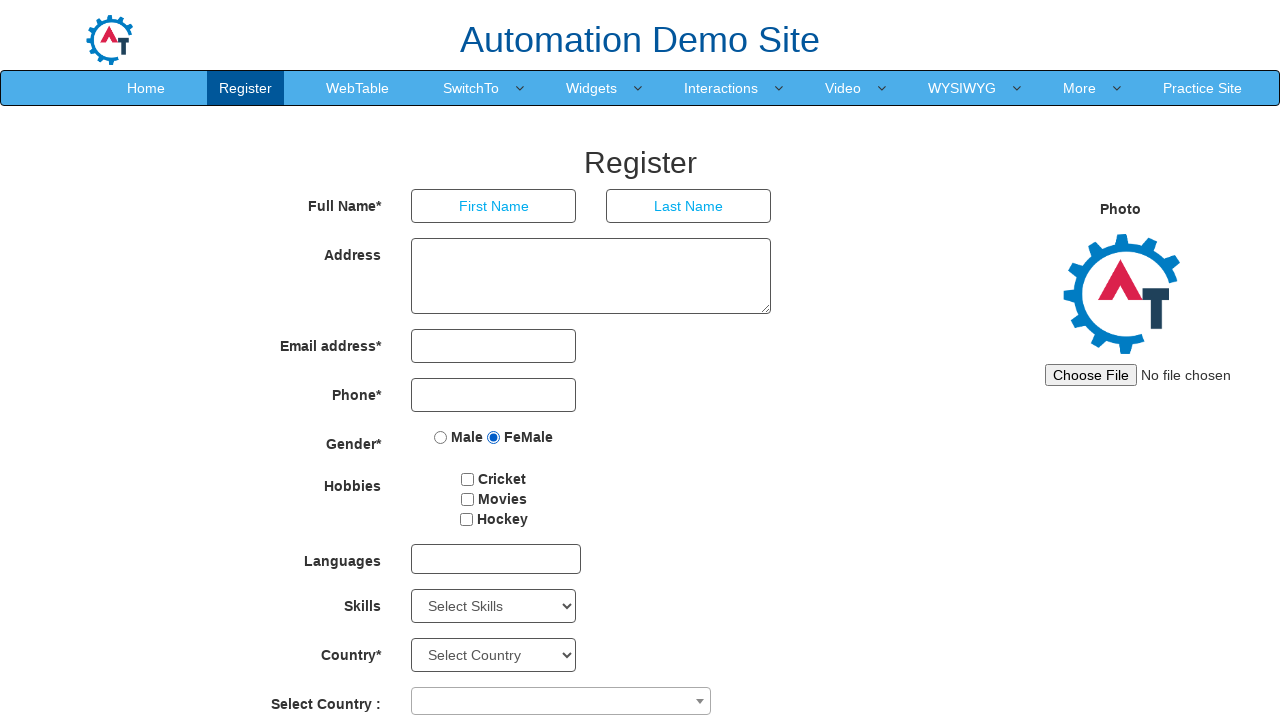